Tests that whitespace is trimmed from edited todo text.

Starting URL: https://demo.playwright.dev/todomvc

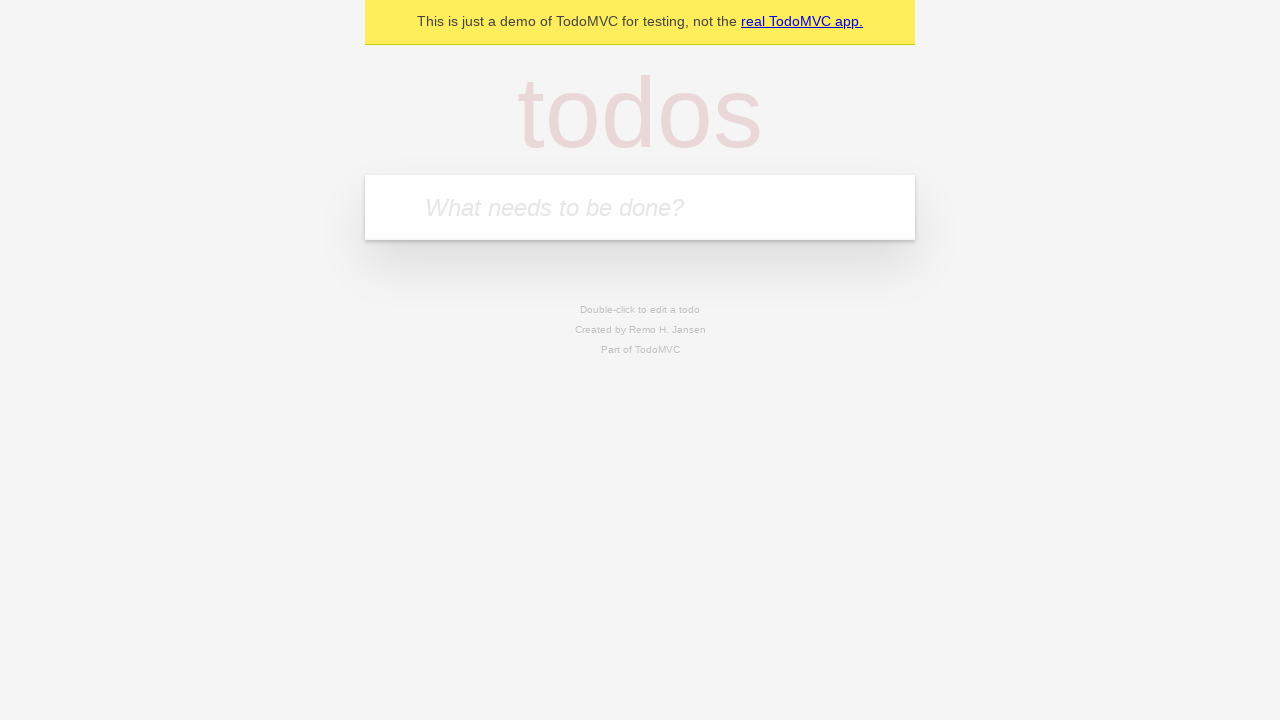

Filled new todo input with 'buy some cheese' on internal:attr=[placeholder="What needs to be done?"i]
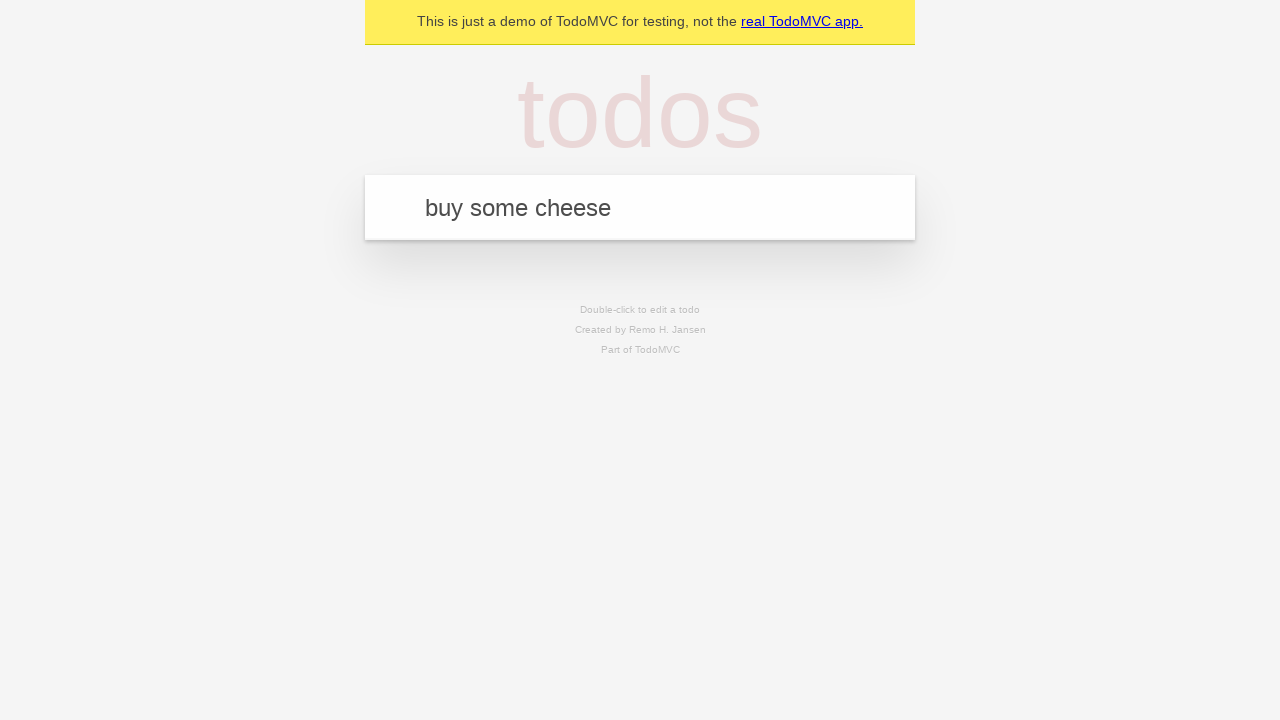

Pressed Enter to create todo 'buy some cheese' on internal:attr=[placeholder="What needs to be done?"i]
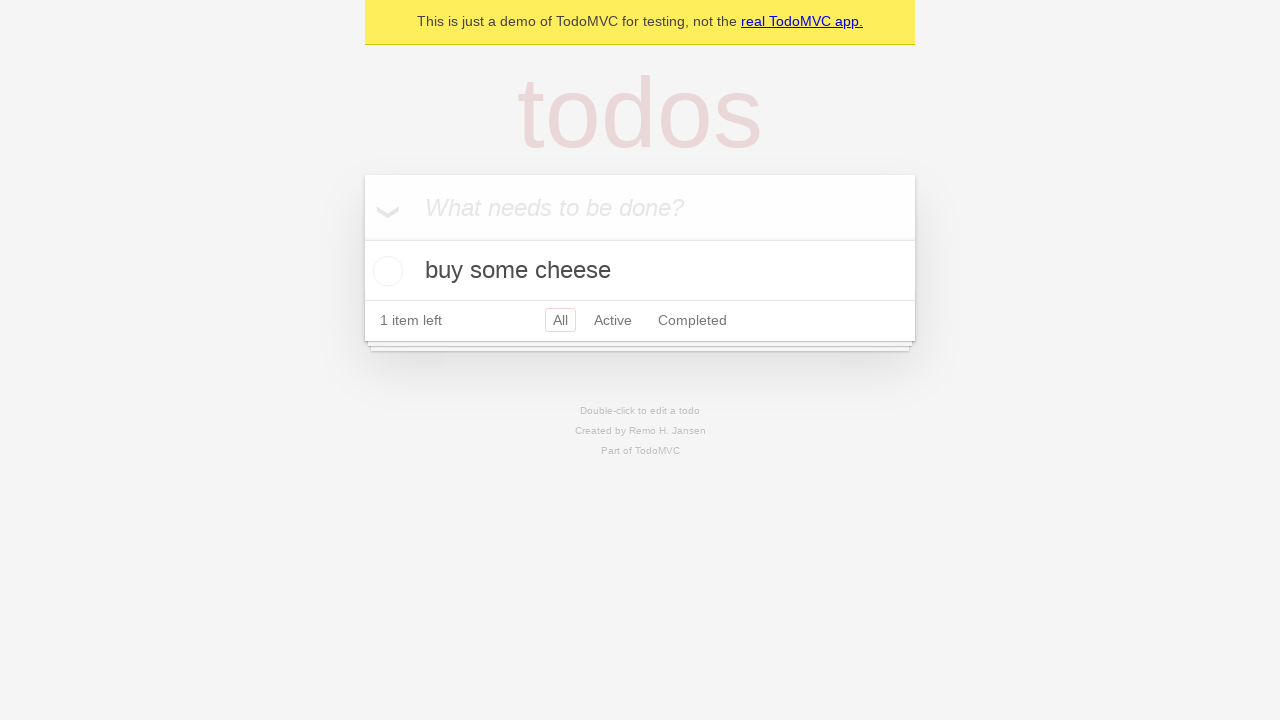

Filled new todo input with 'feed the cat' on internal:attr=[placeholder="What needs to be done?"i]
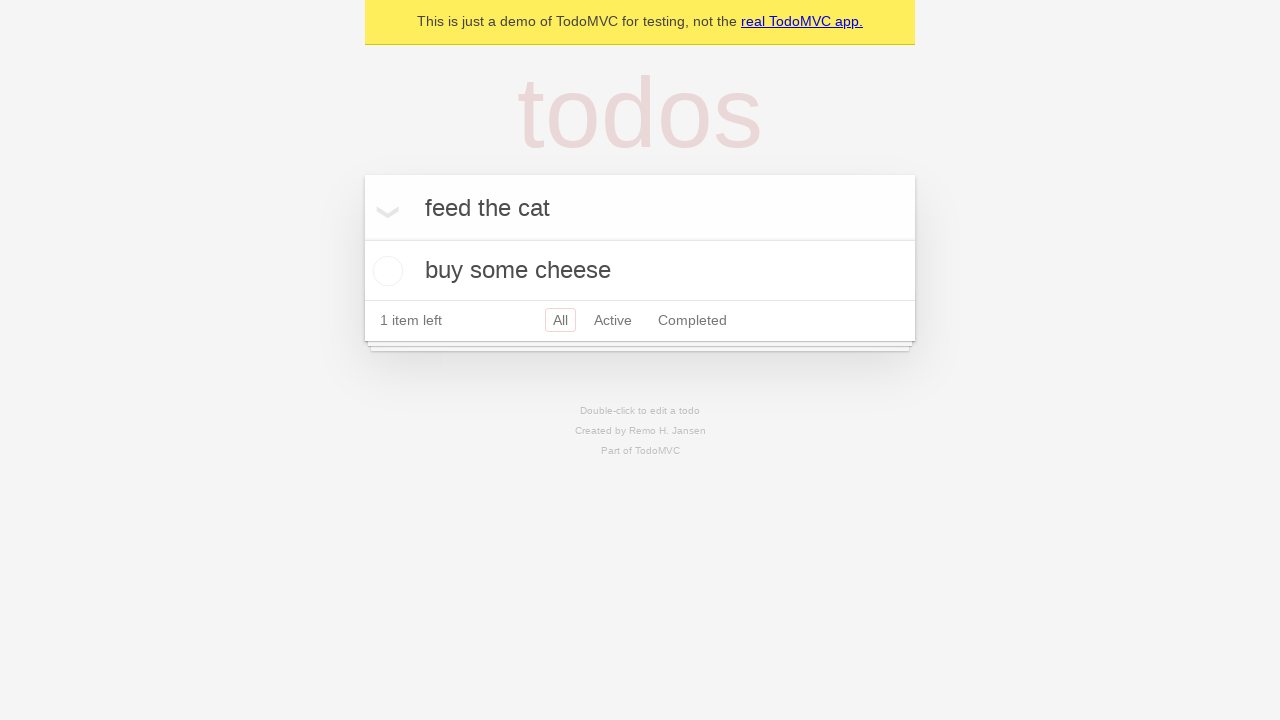

Pressed Enter to create todo 'feed the cat' on internal:attr=[placeholder="What needs to be done?"i]
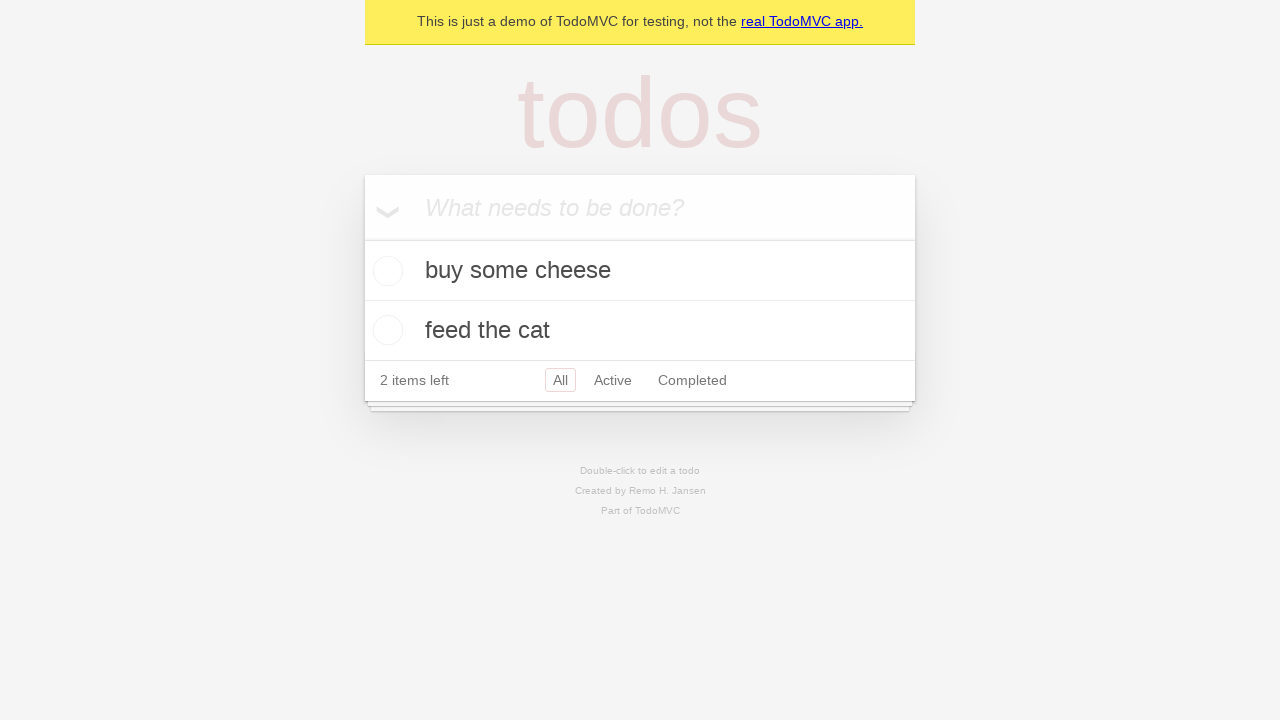

Filled new todo input with 'book a doctors appointment' on internal:attr=[placeholder="What needs to be done?"i]
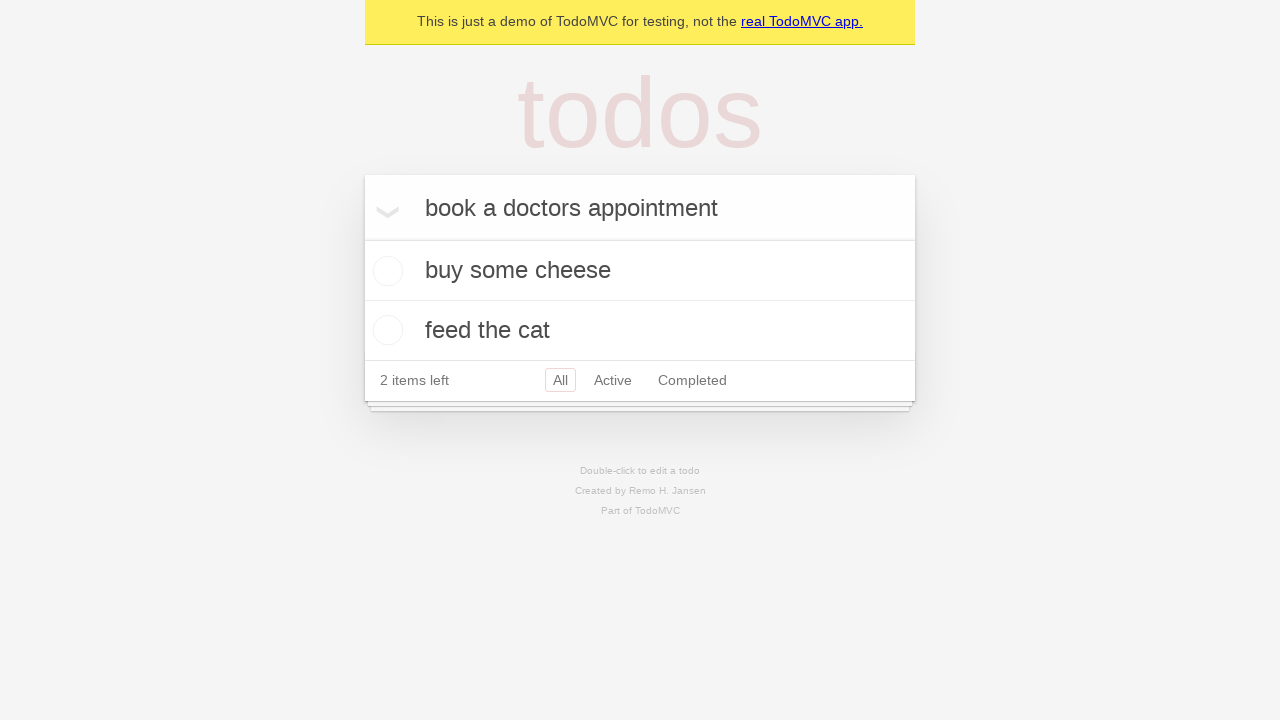

Pressed Enter to create todo 'book a doctors appointment' on internal:attr=[placeholder="What needs to be done?"i]
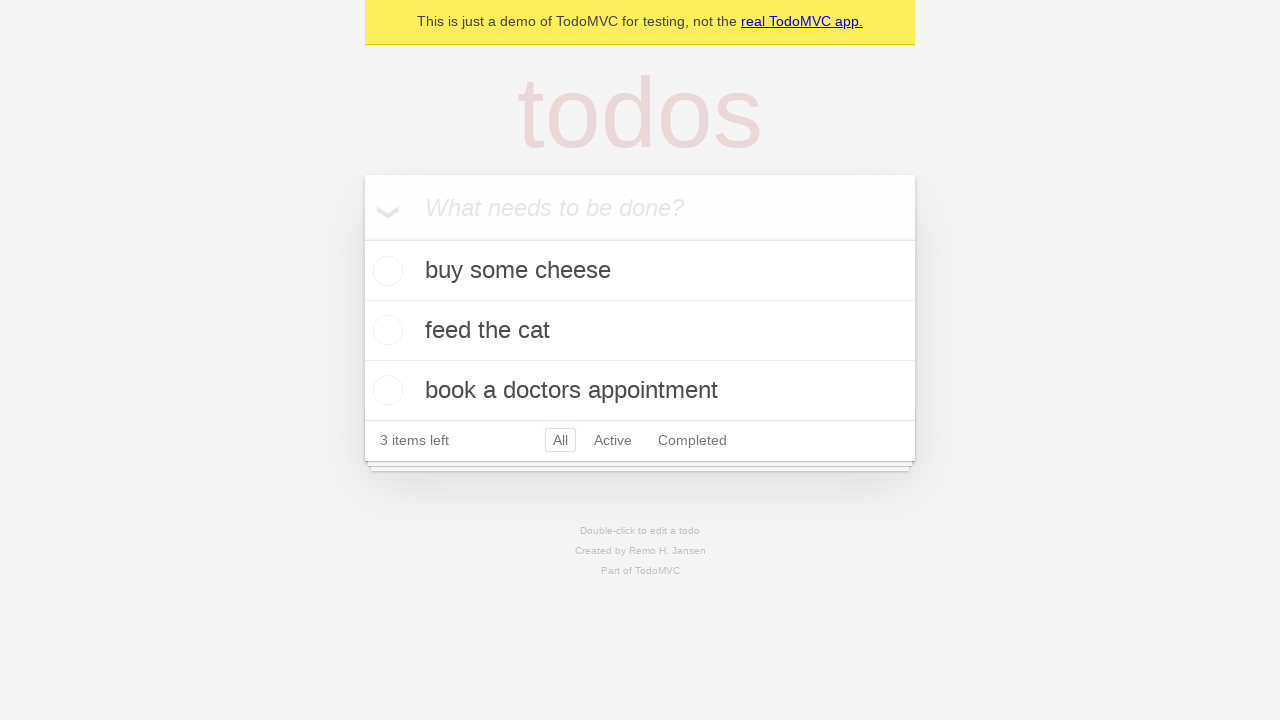

Waited for all 3 todo items to load
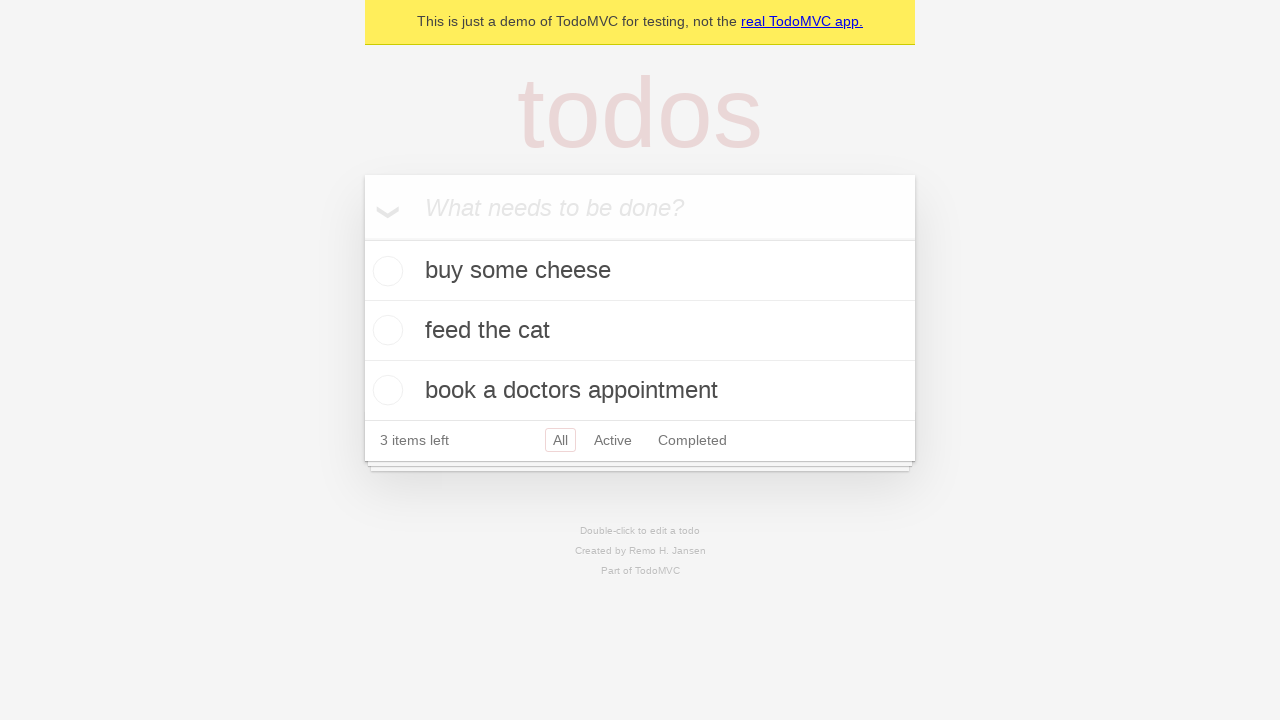

Double-clicked second todo item to enter edit mode at (640, 331) on [data-testid='todo-item'] >> nth=1
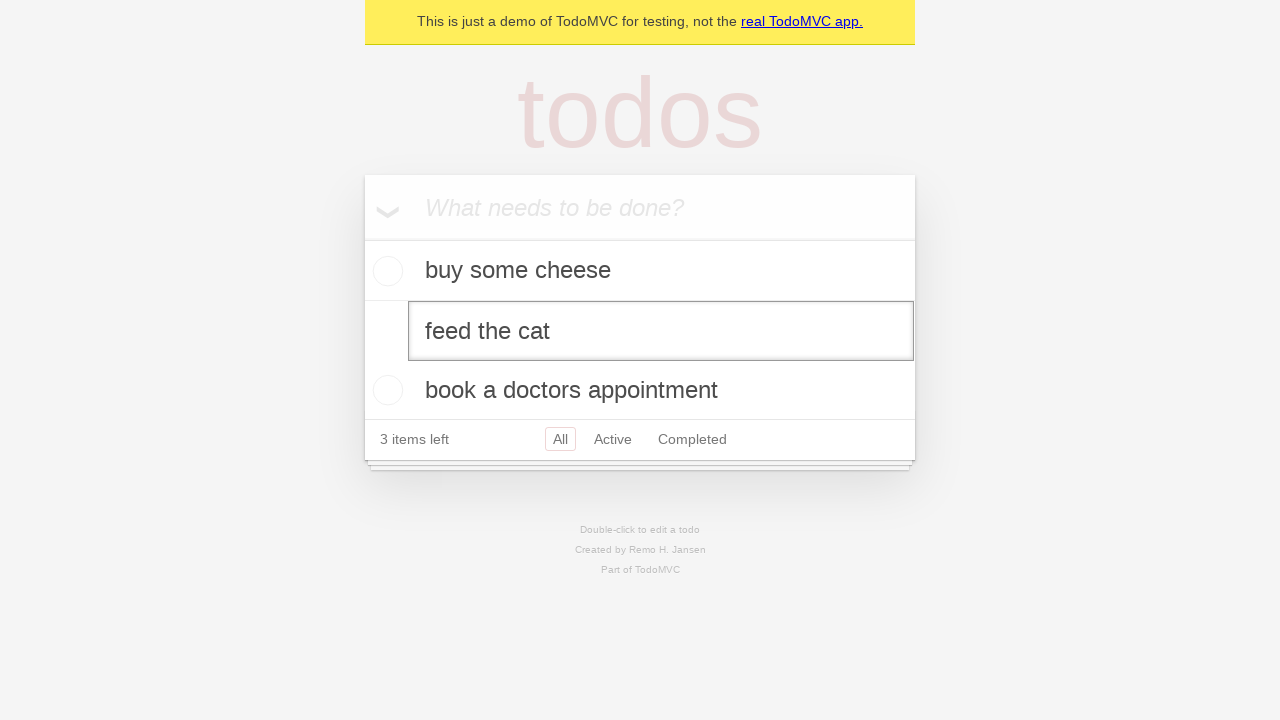

Filled edit input with text containing leading and trailing whitespace on [data-testid='todo-item'] >> nth=1 >> internal:role=textbox[name="Edit"i]
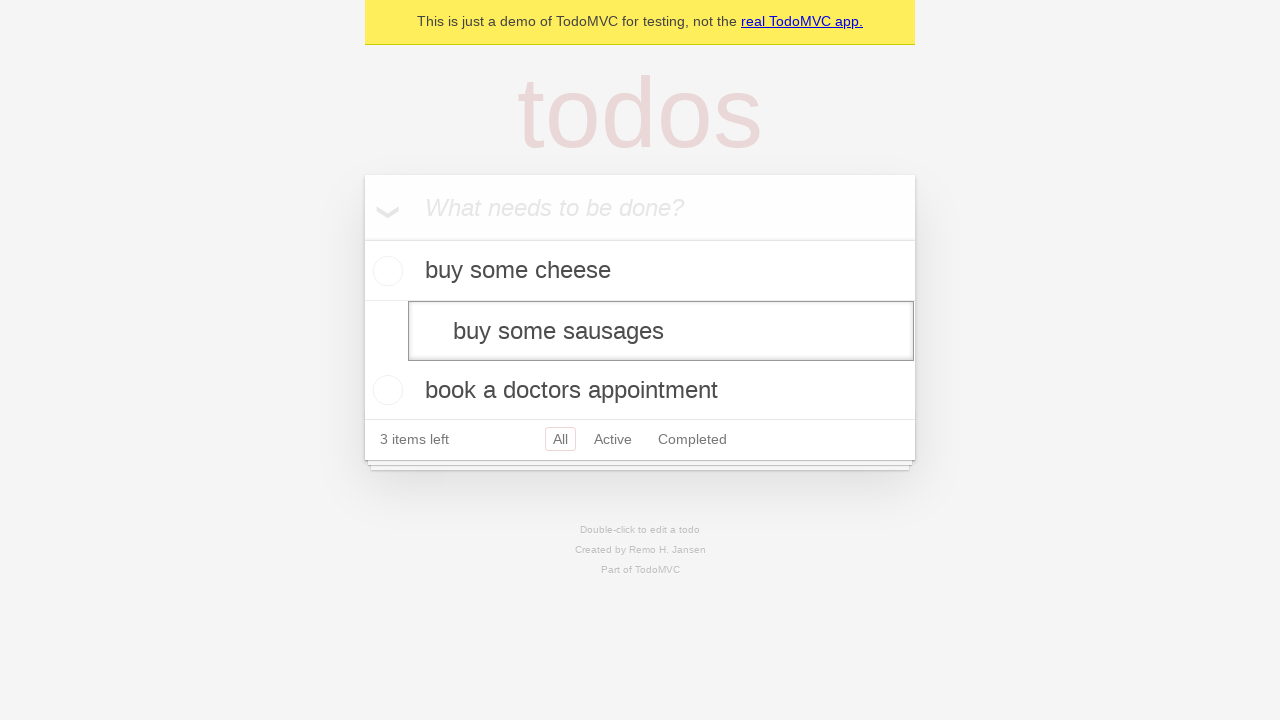

Pressed Enter to confirm edit and verify whitespace is trimmed on [data-testid='todo-item'] >> nth=1 >> internal:role=textbox[name="Edit"i]
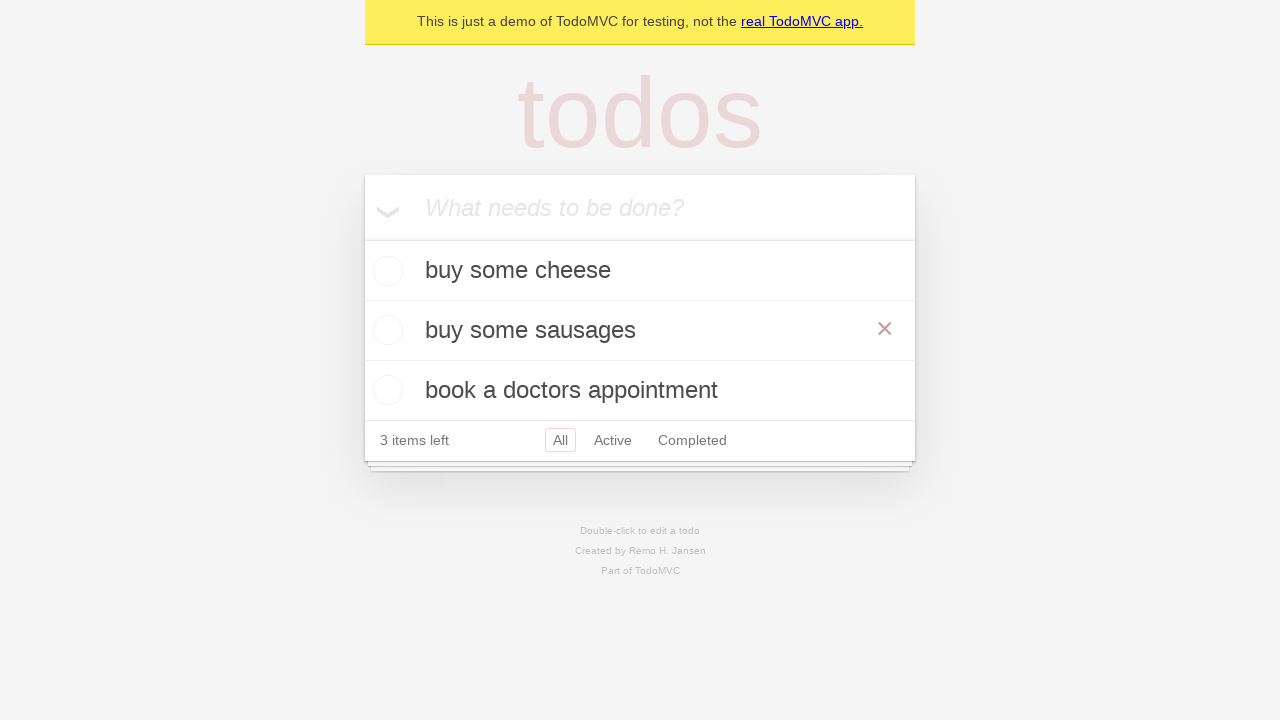

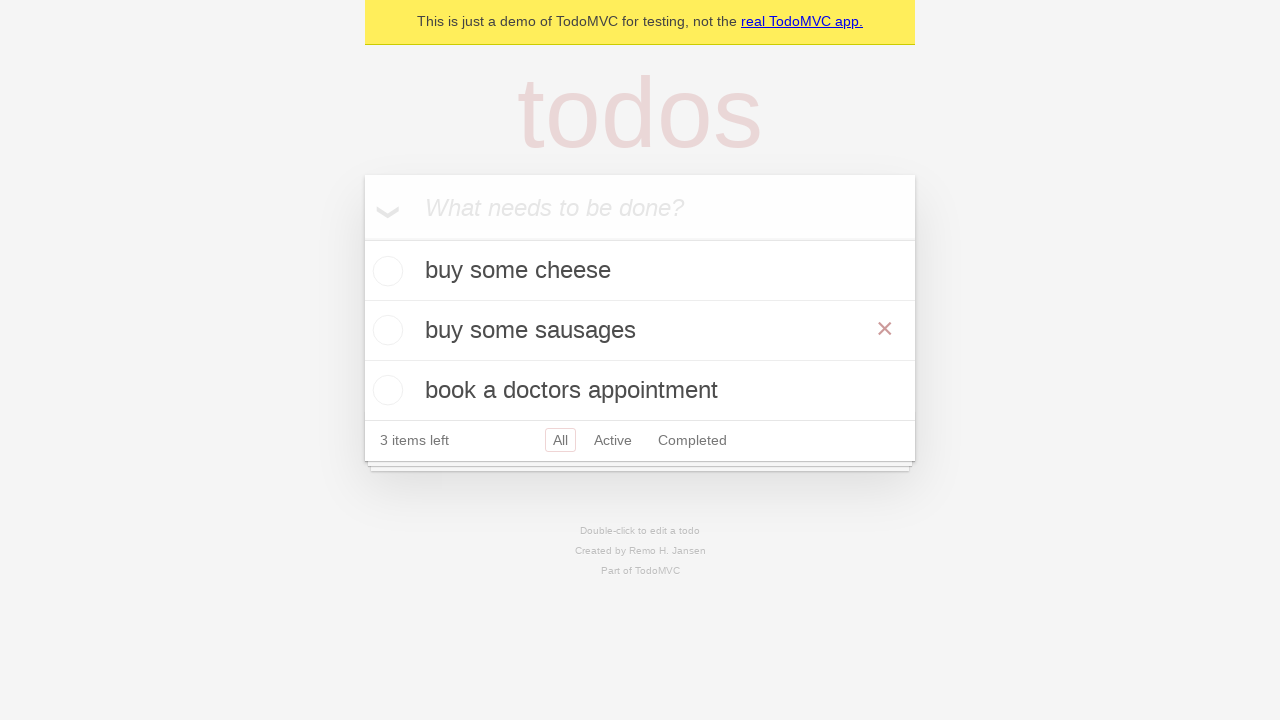